Tests form submission by filling out various form fields including text inputs, radio buttons, checkboxes, dropdown selection, and date picker

Starting URL: https://formy-project.herokuapp.com/form

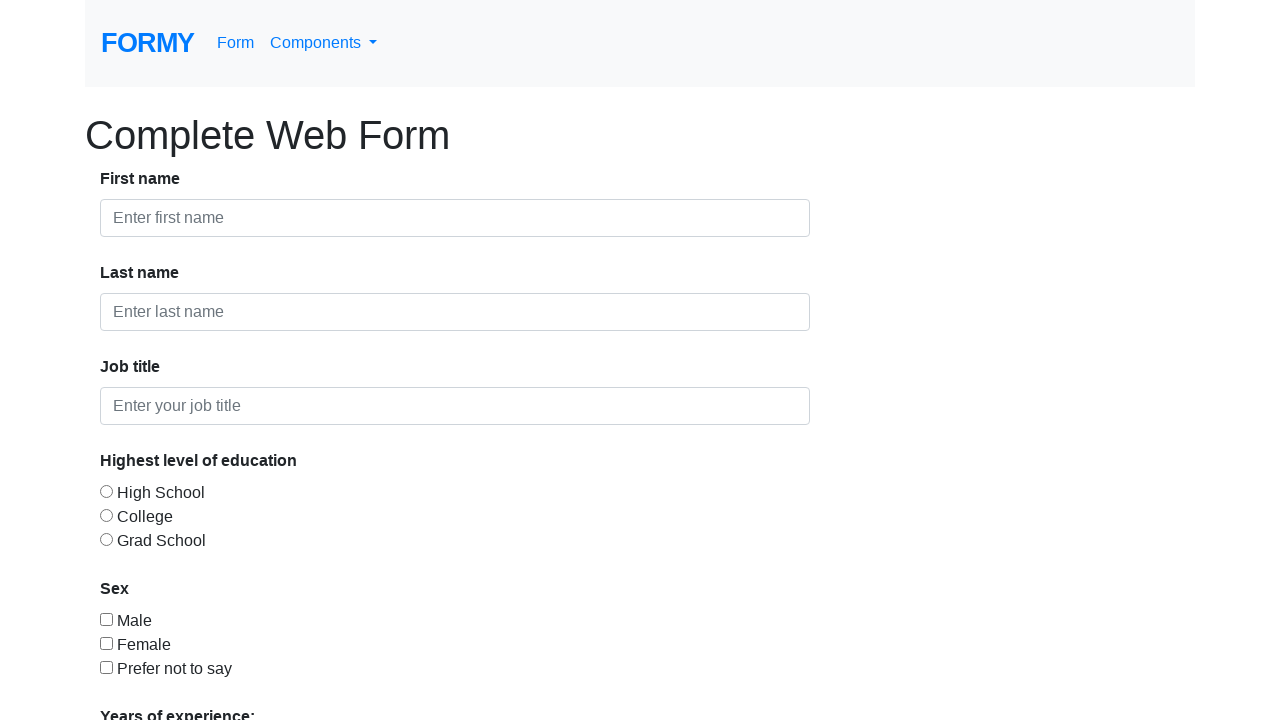

Filled first name field with 'Bhagya' on input#first-name
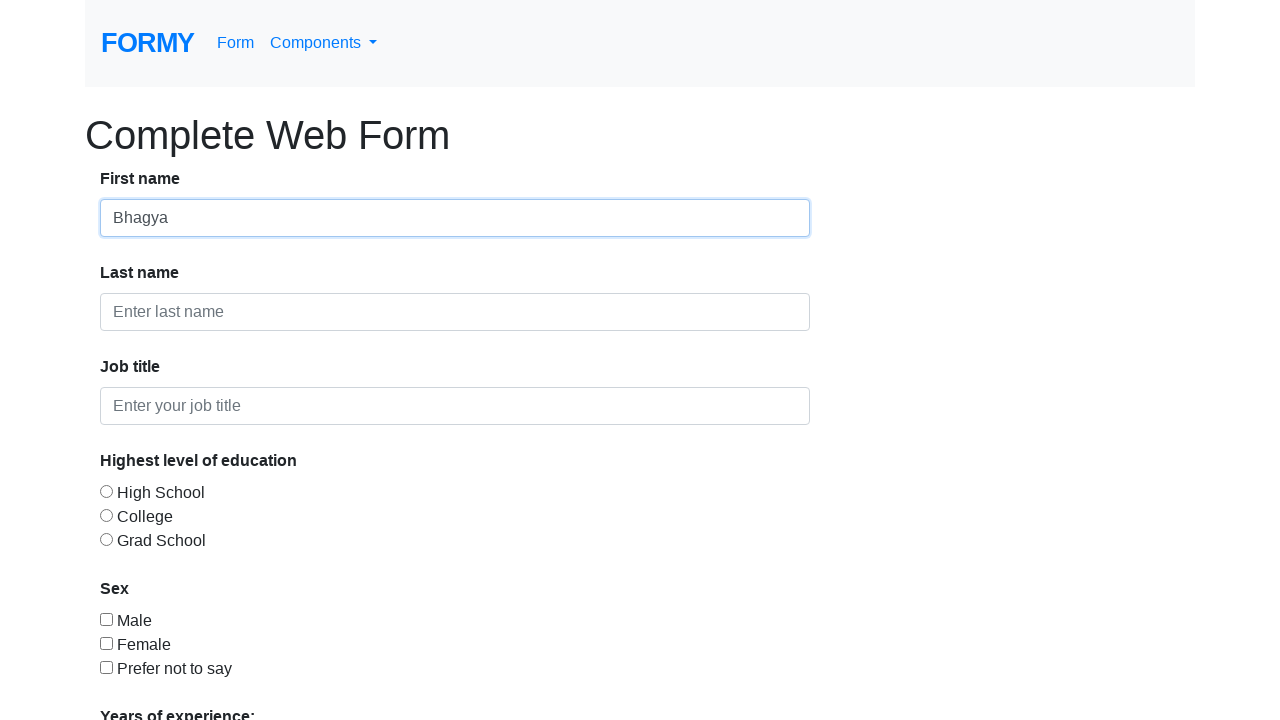

Filled last name field with 'Lalasa' on input#last-name
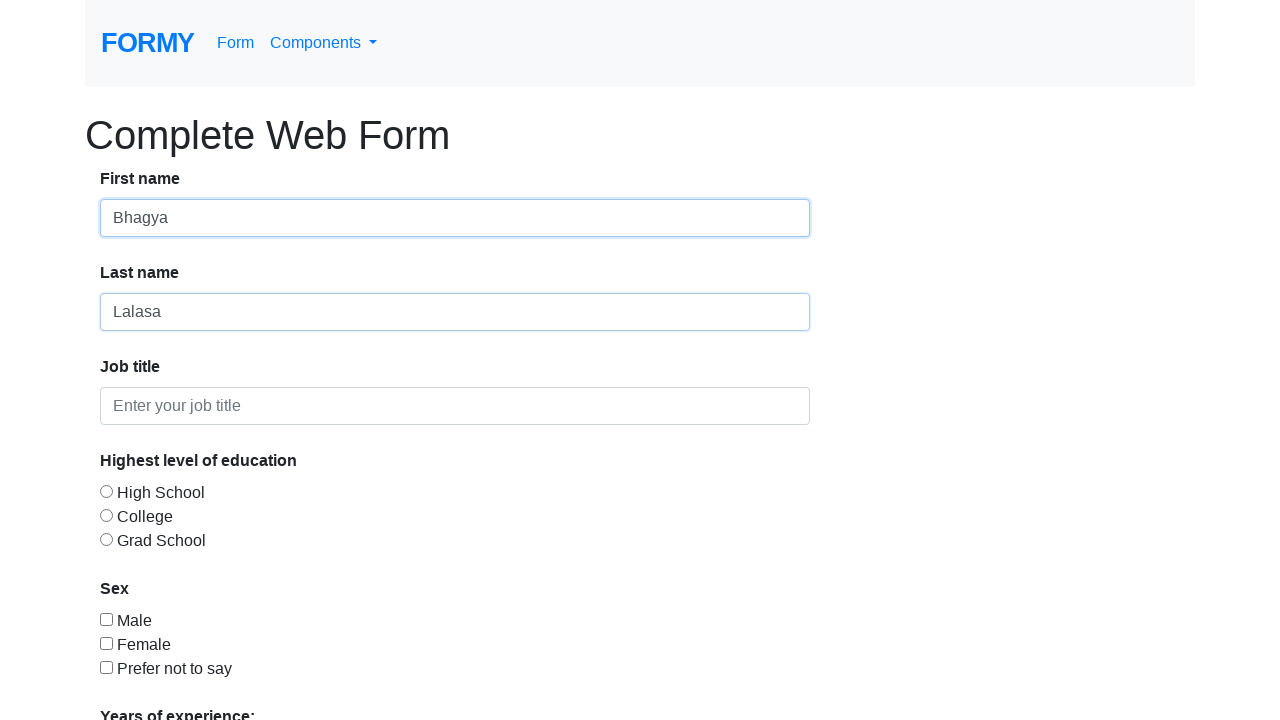

Filled job title field with 'QA Analyst' on input#job-title
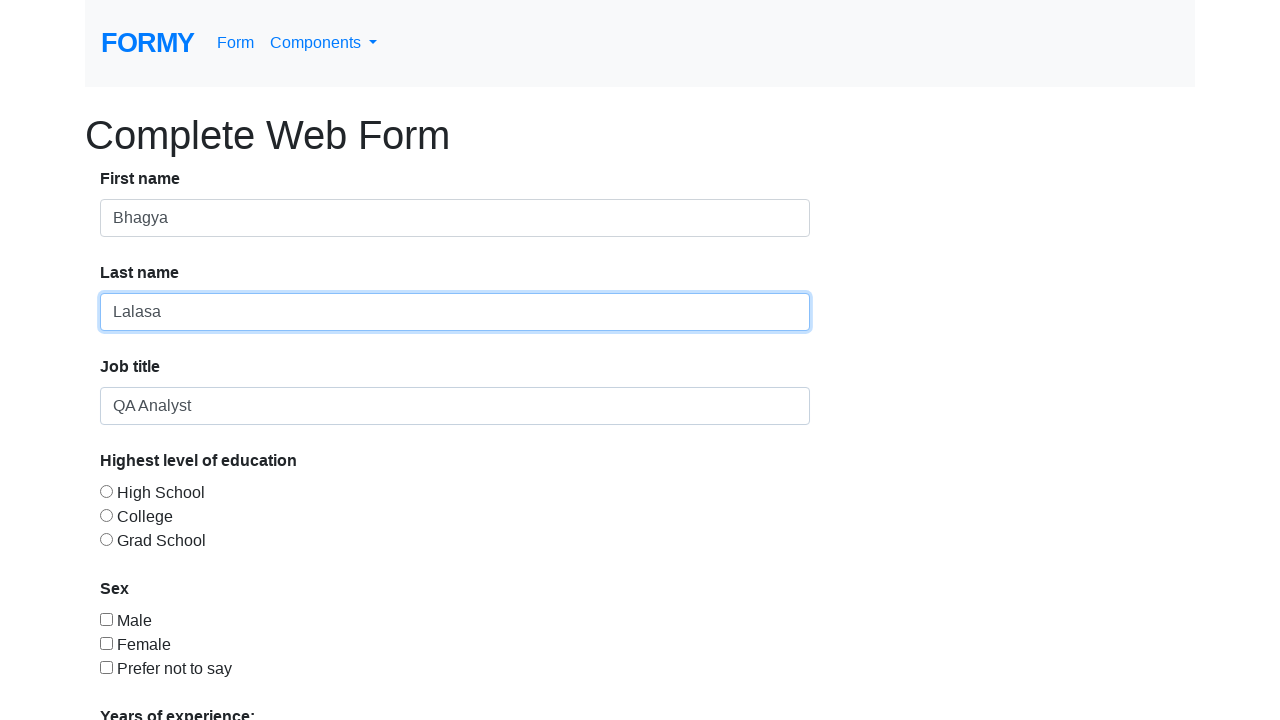

Selected radio button for highest level of education at (106, 491) on input#radio-button-1
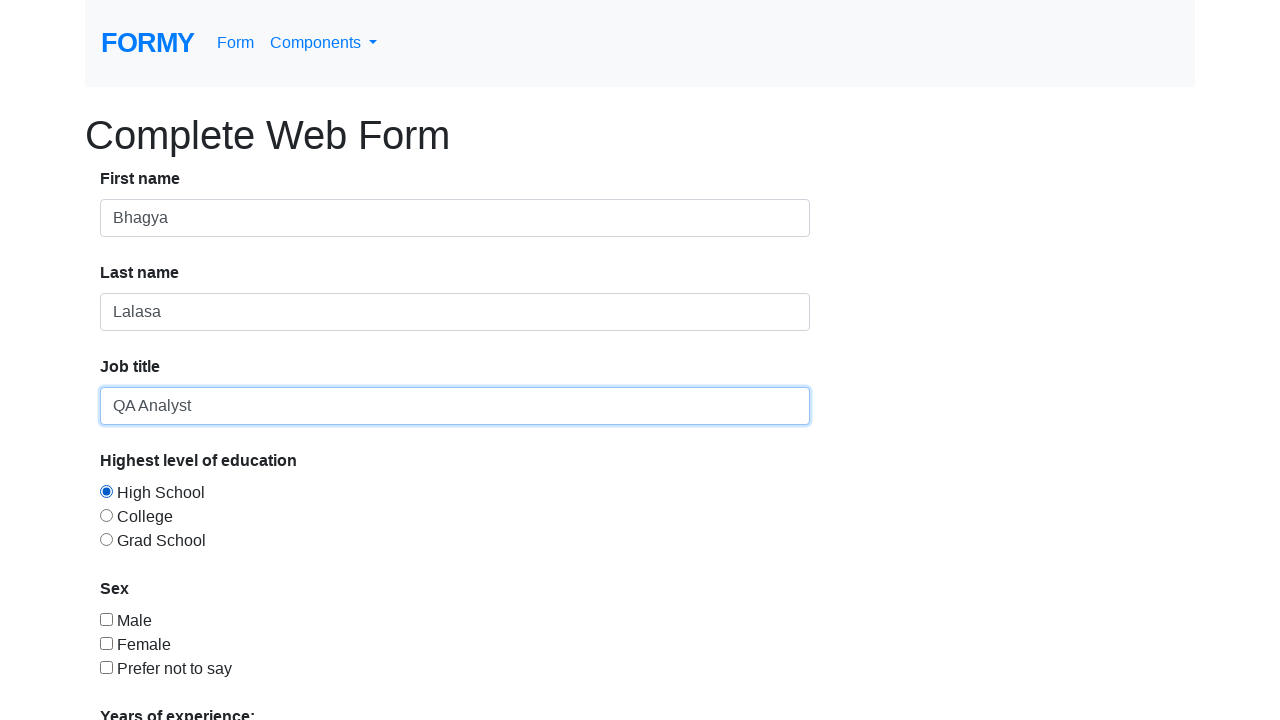

Selected checkbox for gender at (106, 643) on input#checkbox-2
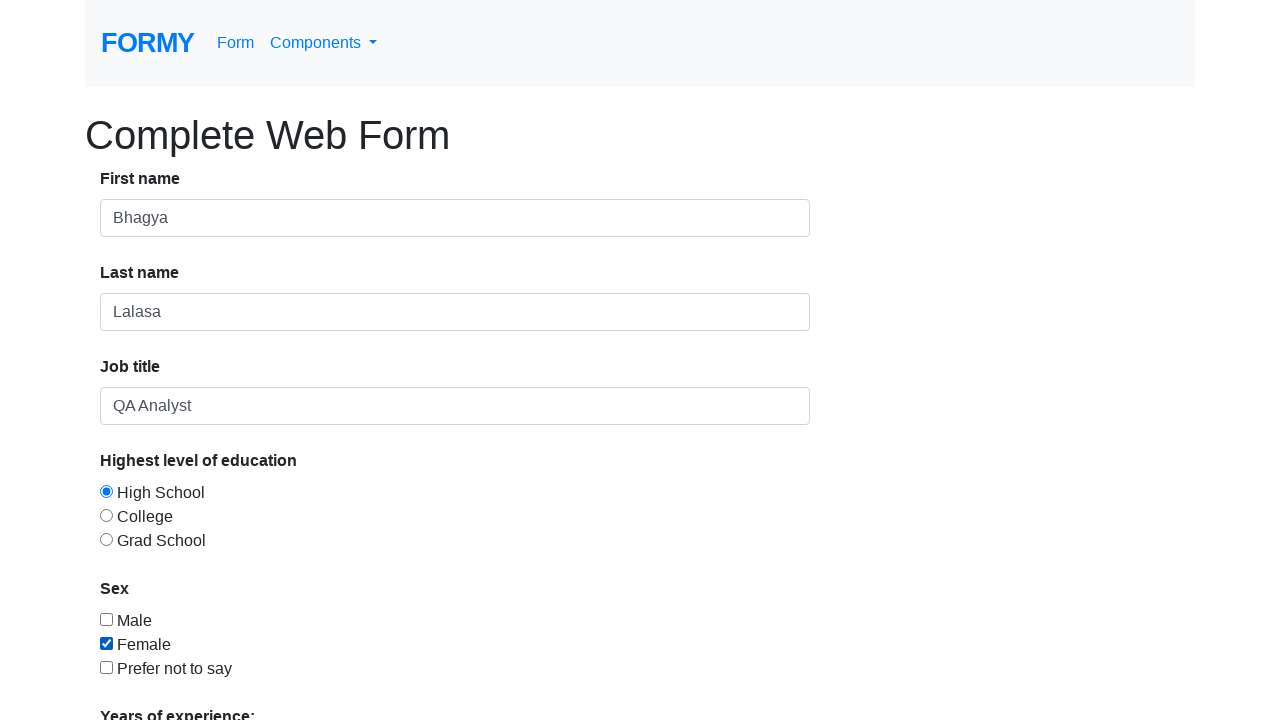

Selected '2-4' years of experience from dropdown on select#select-menu
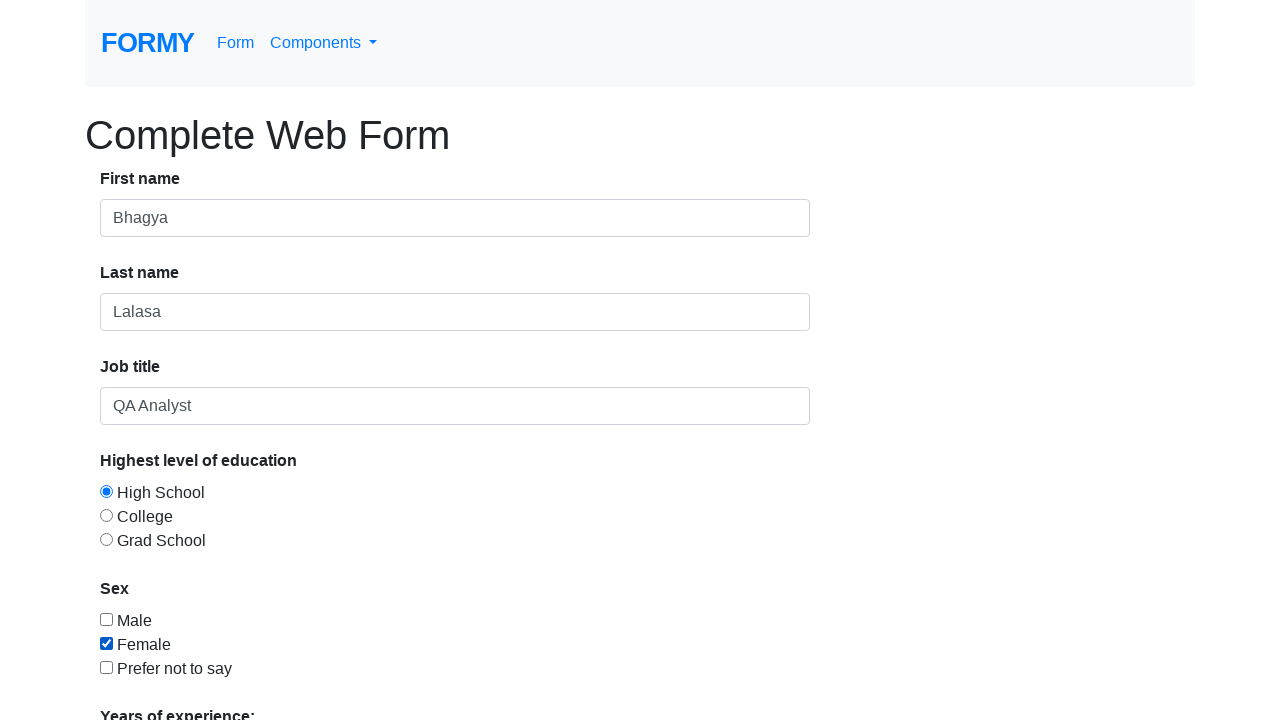

Filled date field with '20/11/2024' on input#datepicker
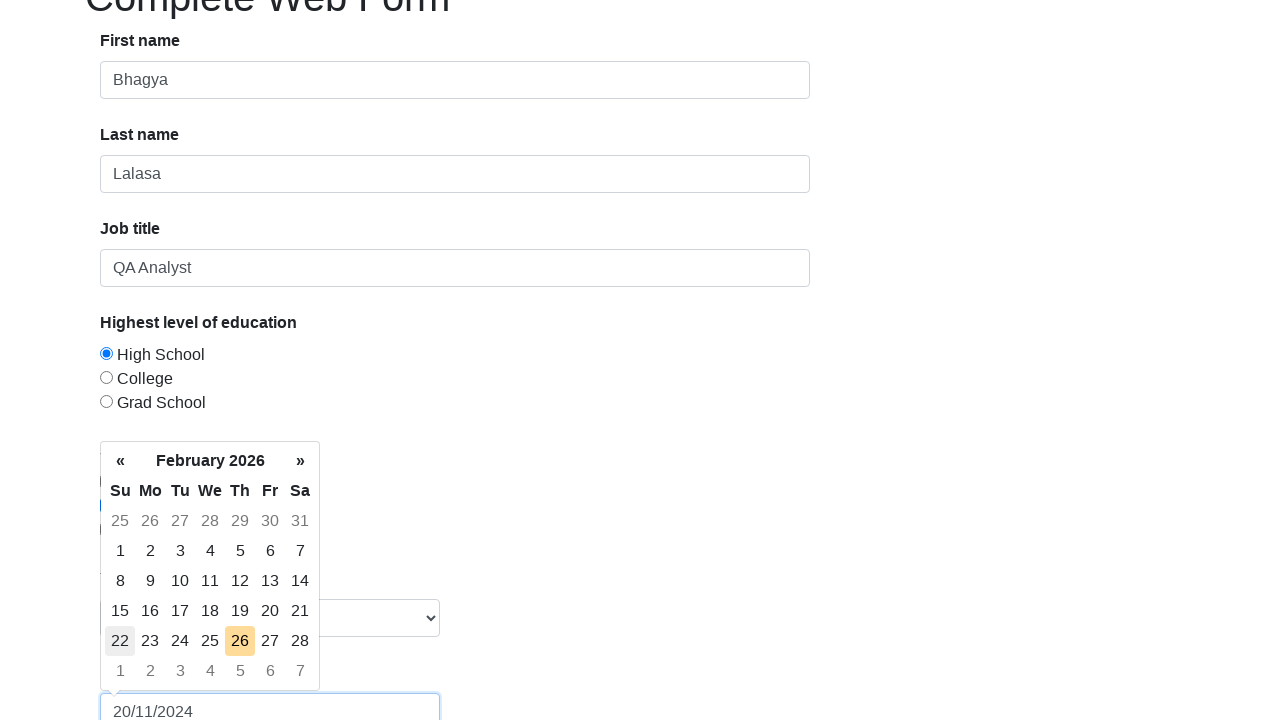

Clicked submit button to submit the form at (148, 680) on a[role='button']
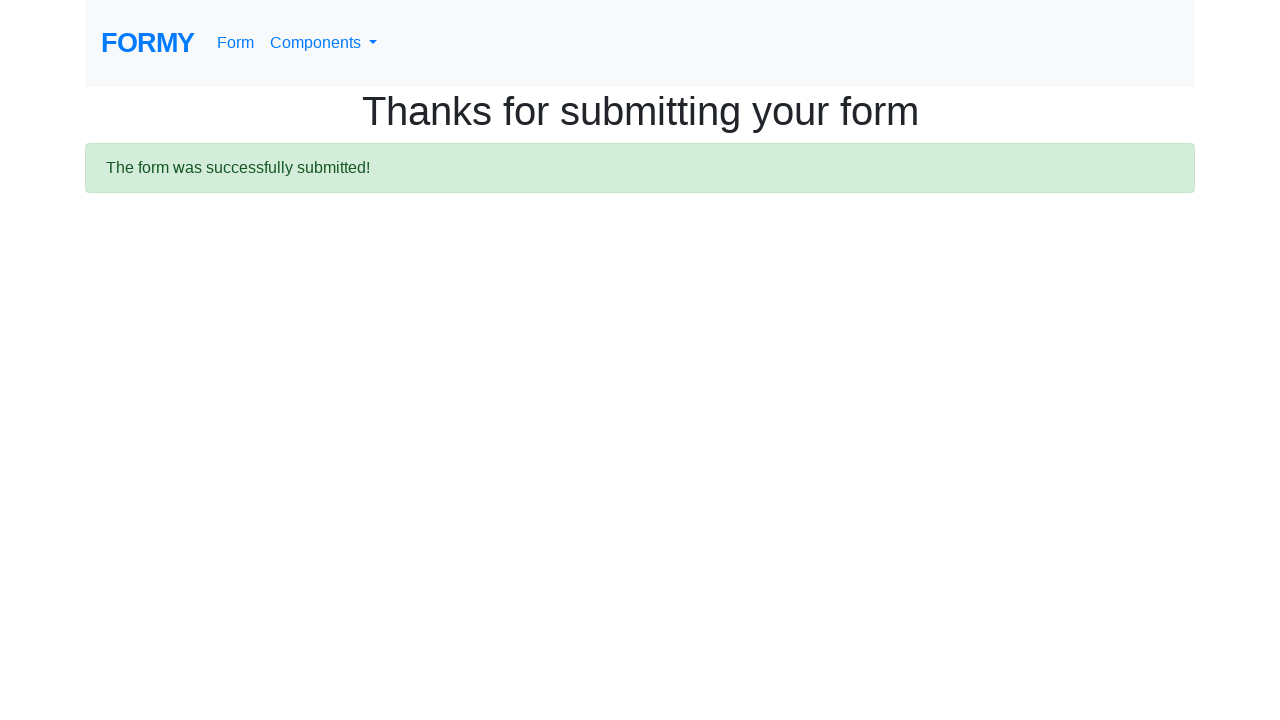

Form submission success message appeared
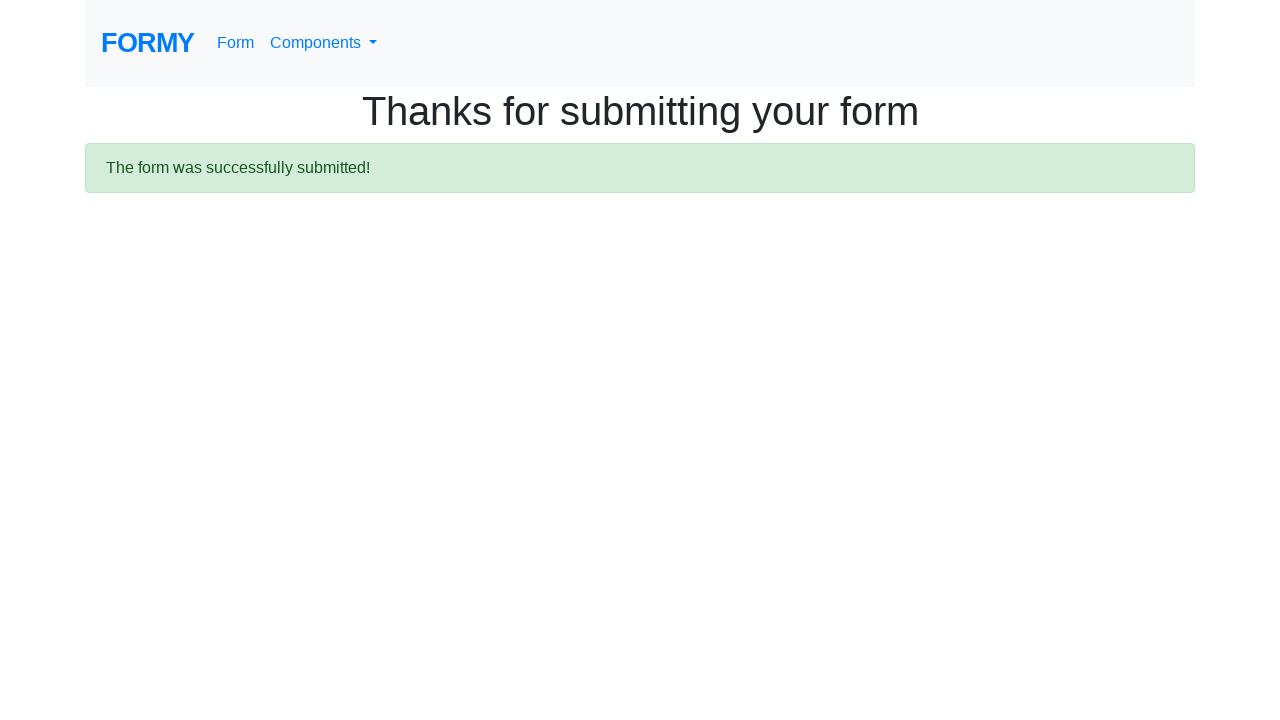

Verified form submission success message is visible
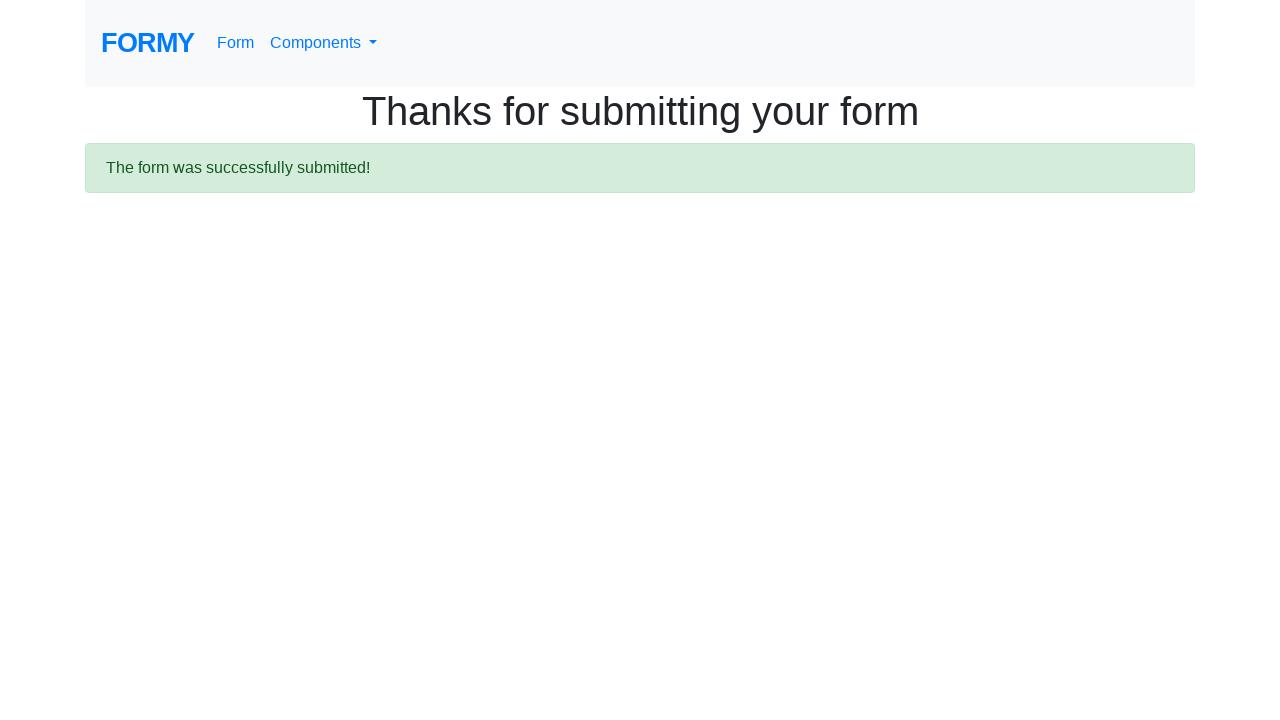

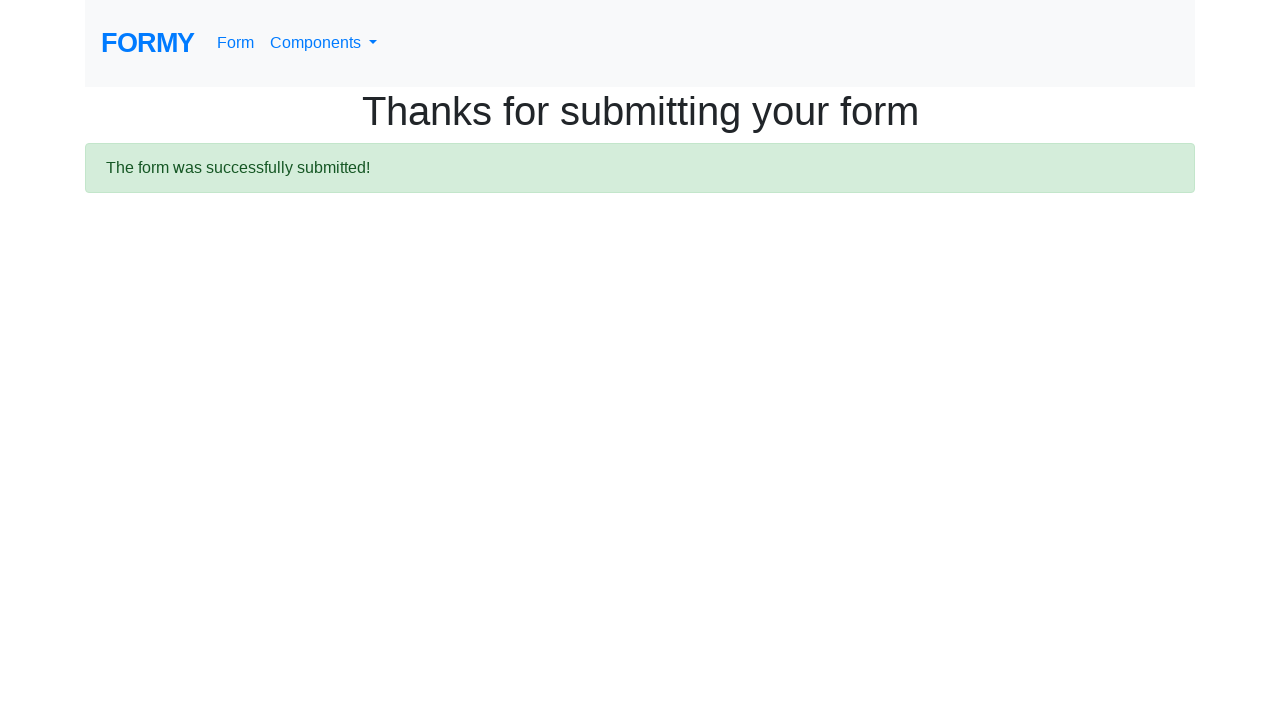